Tests adding specific vegetables (Cucumber, Broccoli, Beetroot) to cart by iterating through product list and clicking ADD TO CART for matching items

Starting URL: https://rahulshettyacademy.com/seleniumPractise/

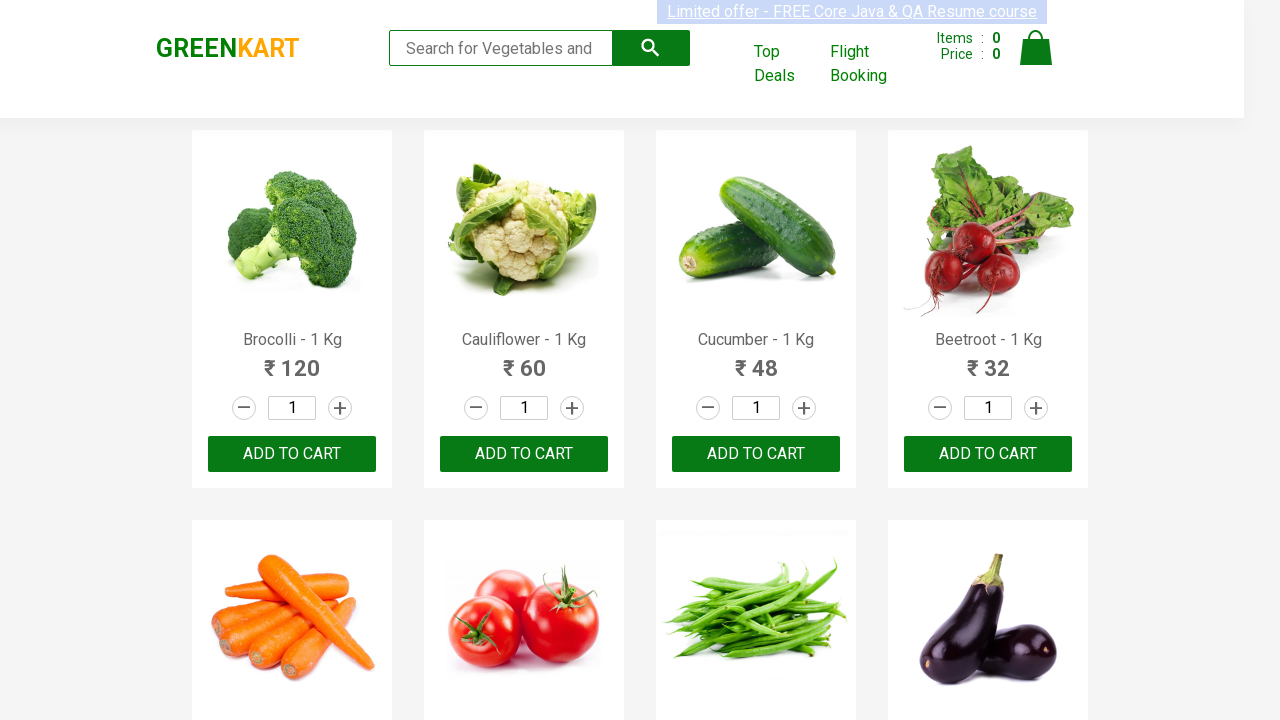

Waited for product list to load
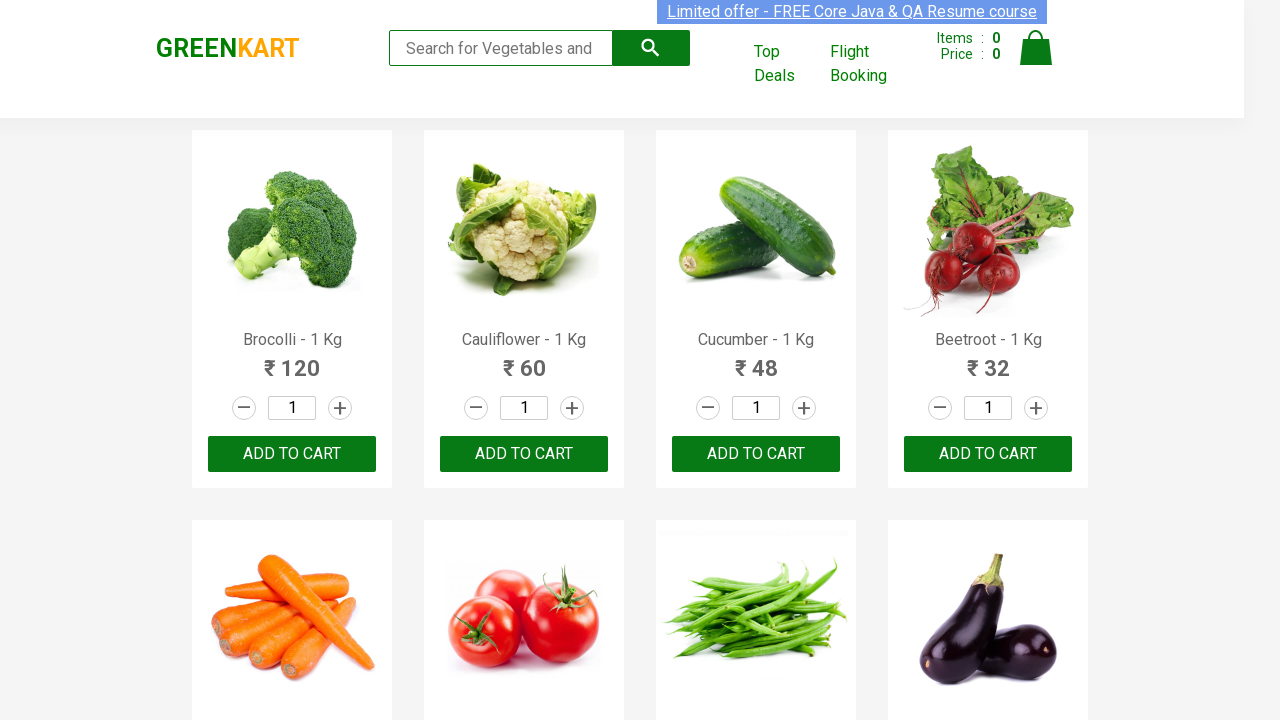

Retrieved all product elements from the page
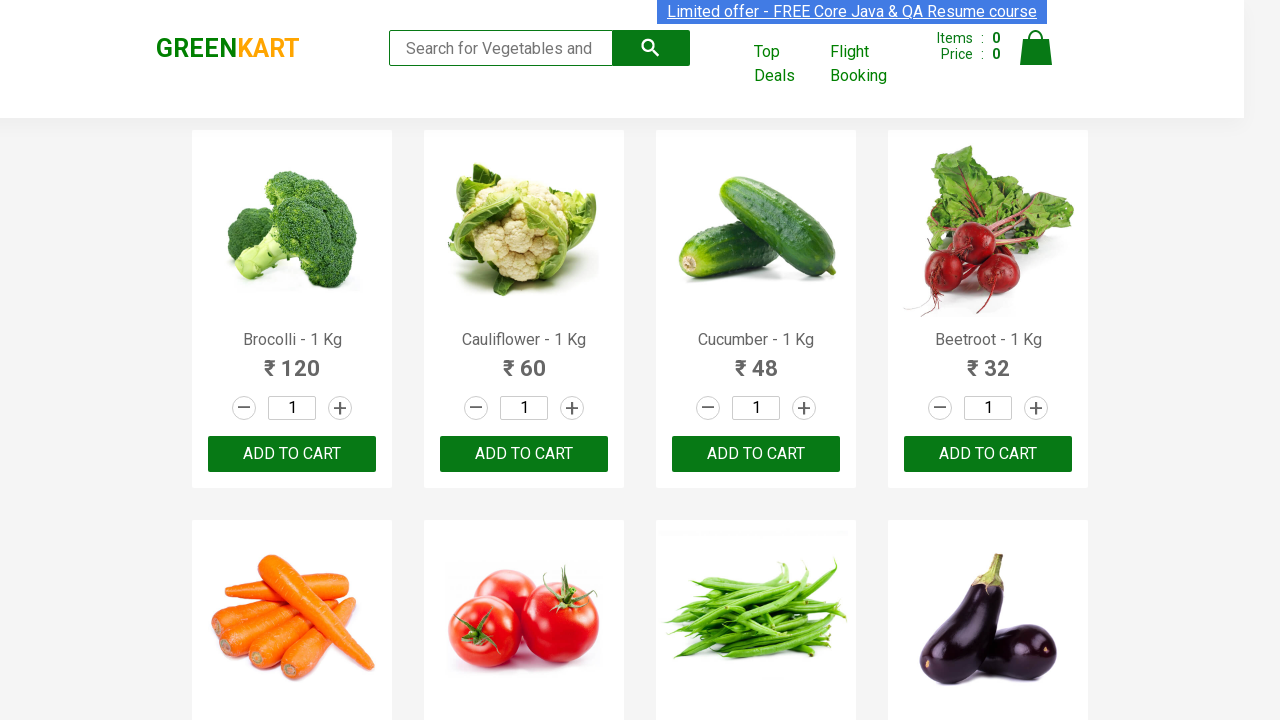

Retrieved product text: Brocolli - 1 Kg
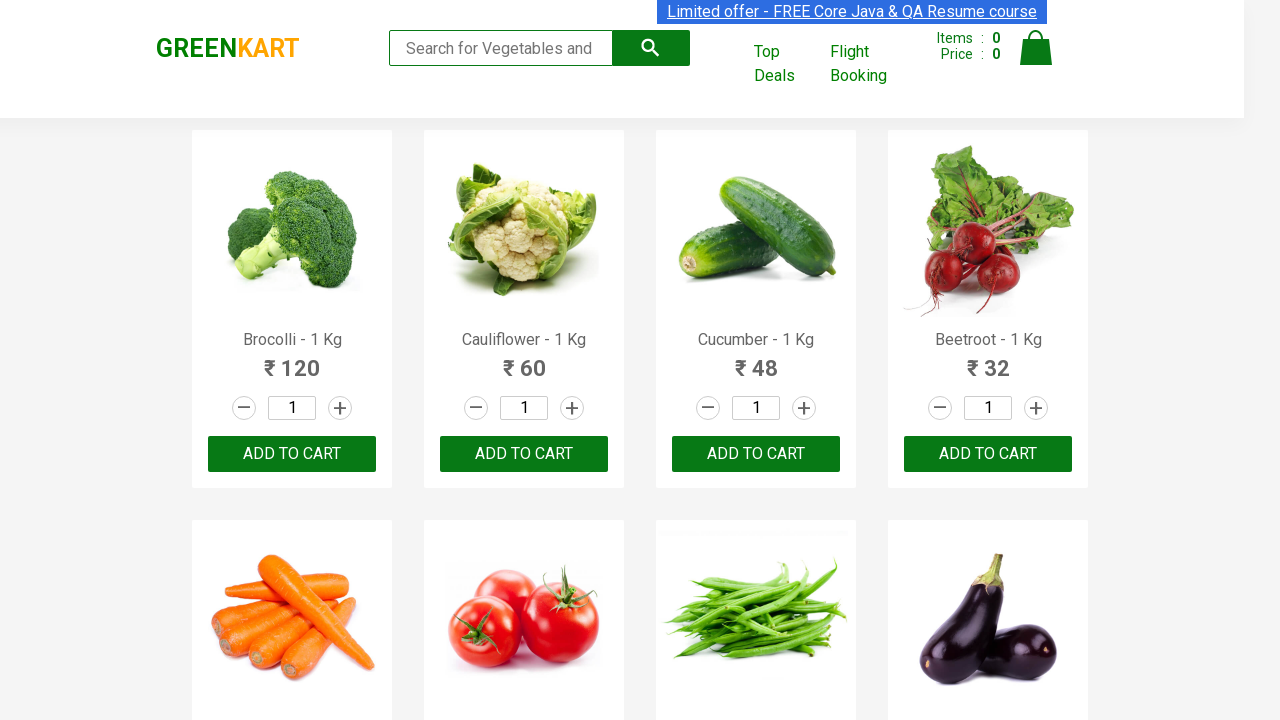

Clicked ADD TO CART button for Brocolli at (292, 454) on xpath=//button[text()='ADD TO CART'] >> nth=0
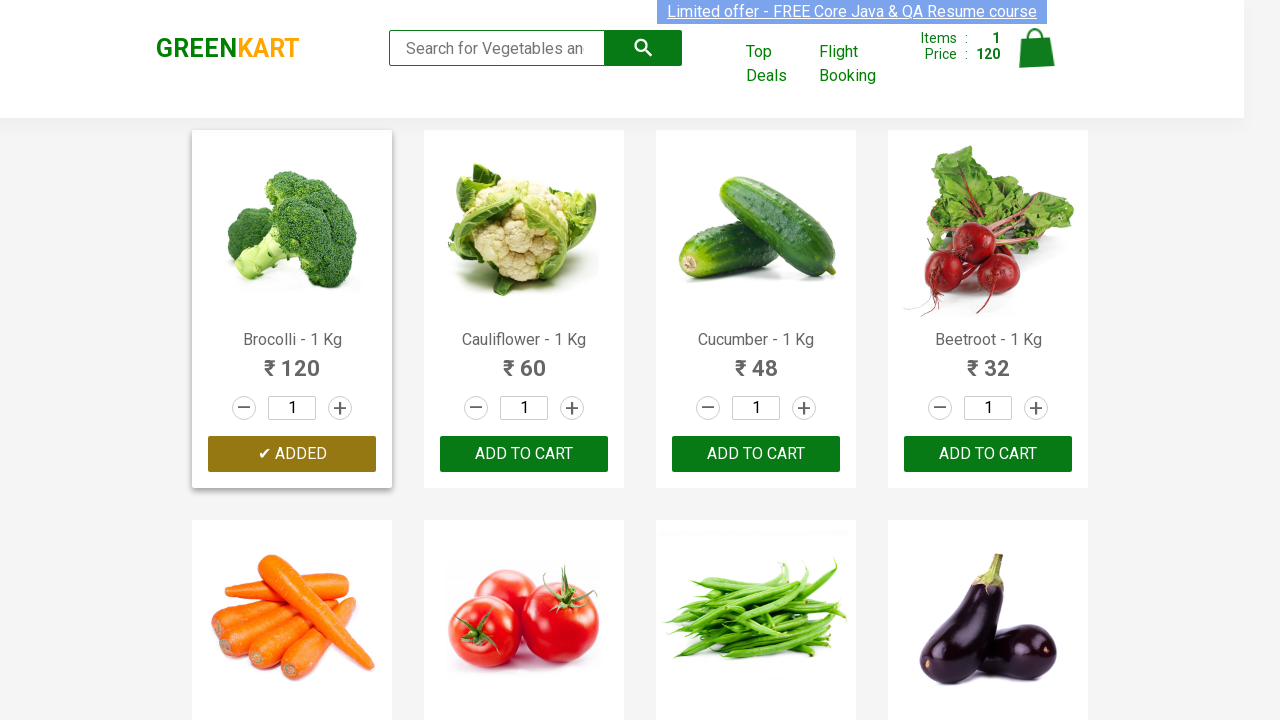

Retrieved product text: Cauliflower - 1 Kg
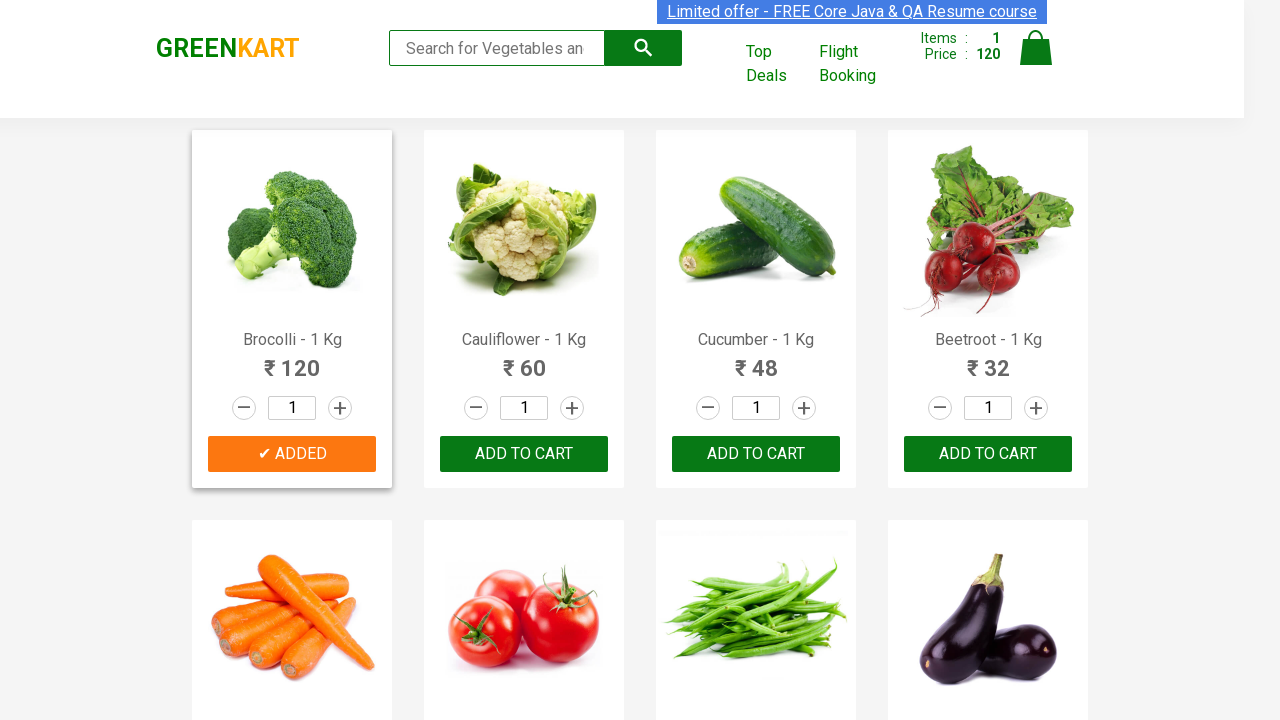

Retrieved product text: Cucumber - 1 Kg
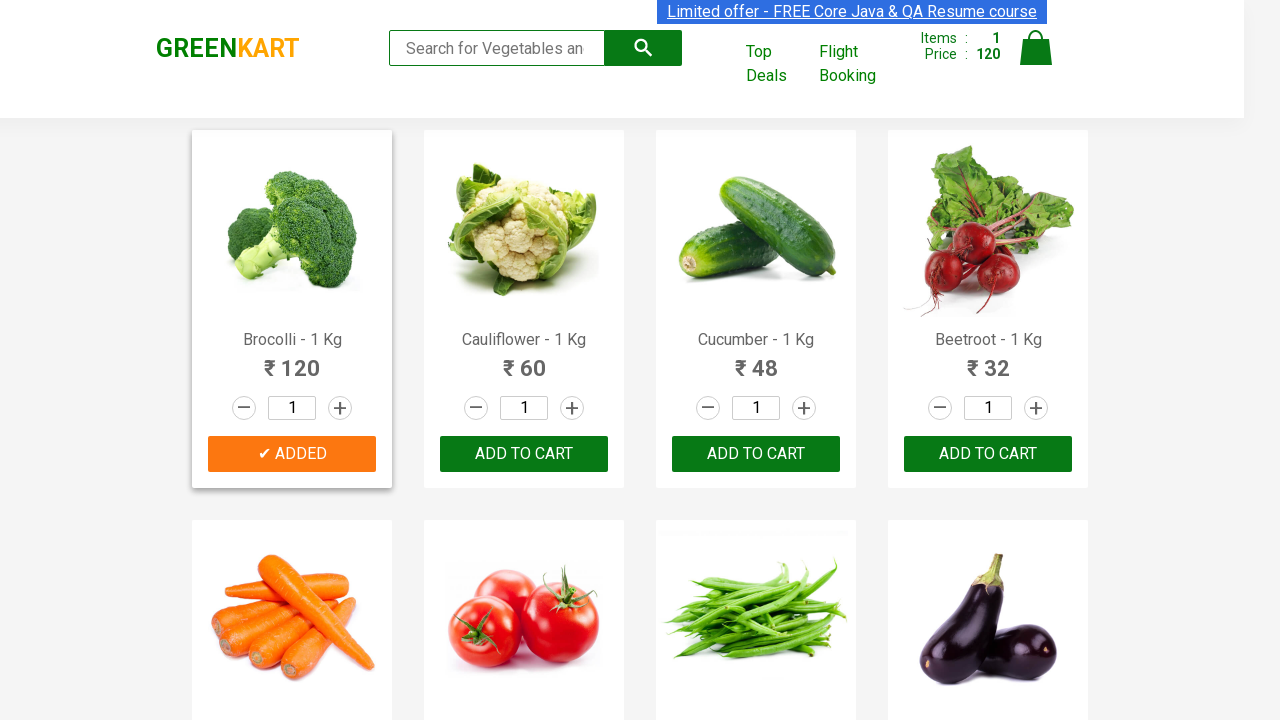

Clicked ADD TO CART button for Cucumber at (988, 454) on xpath=//button[text()='ADD TO CART'] >> nth=2
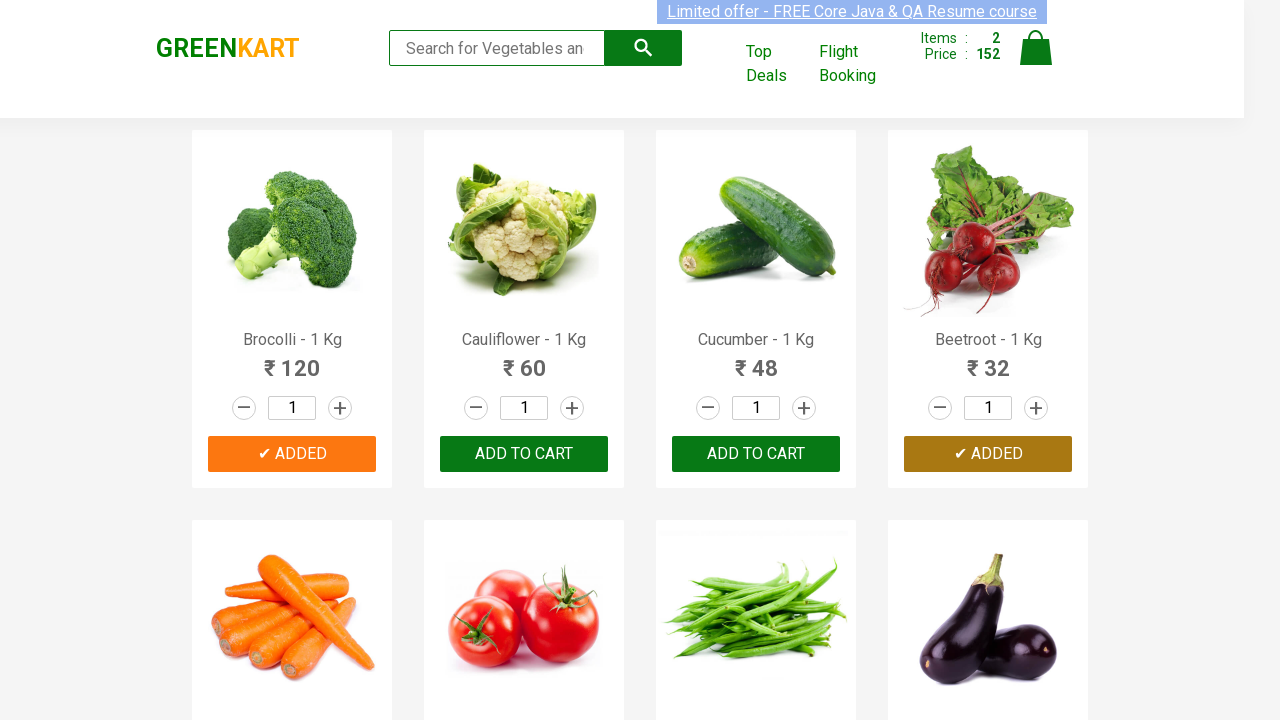

Retrieved product text: Beetroot - 1 Kg
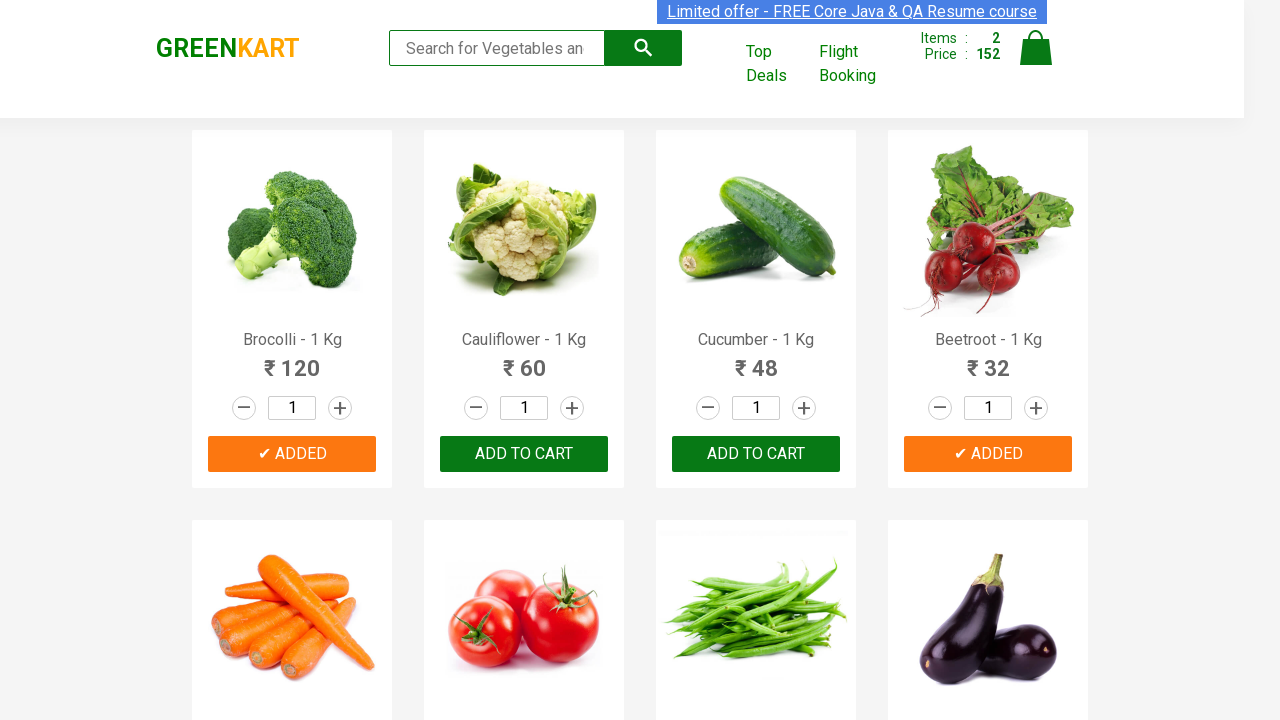

Clicked ADD TO CART button for Beetroot at (524, 360) on xpath=//button[text()='ADD TO CART'] >> nth=3
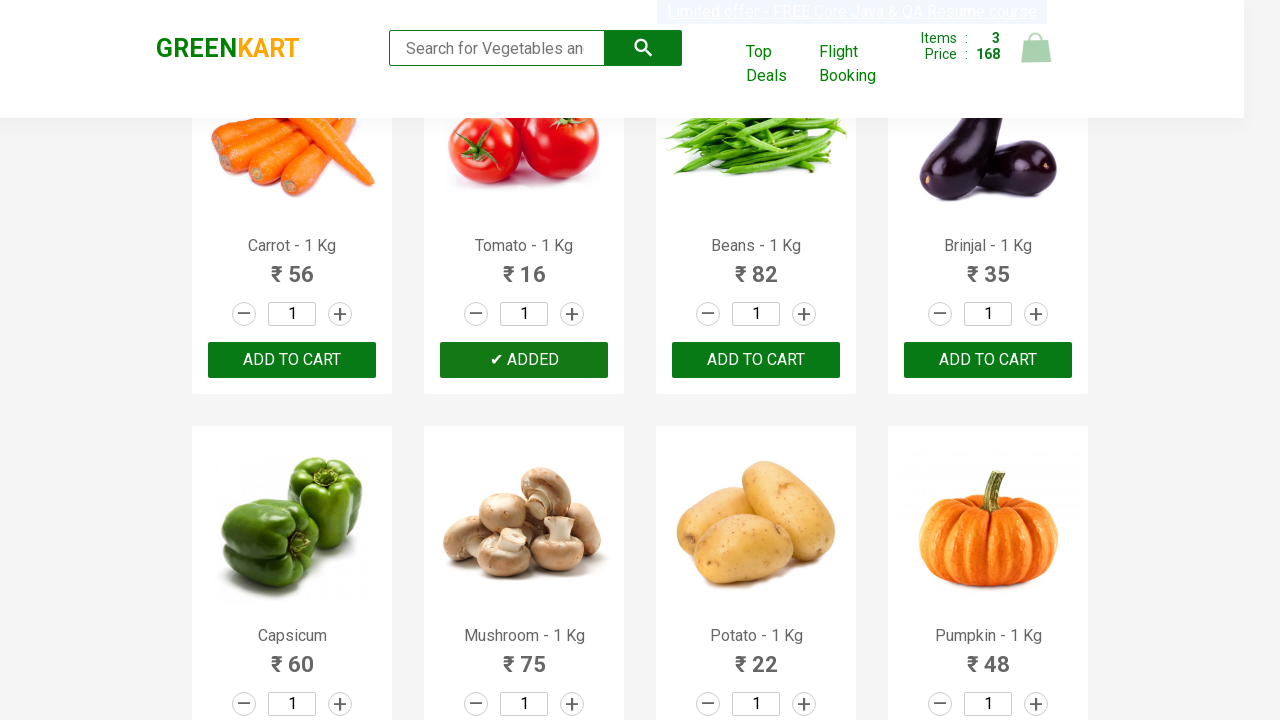

Retrieved product text: Carrot - 1 Kg
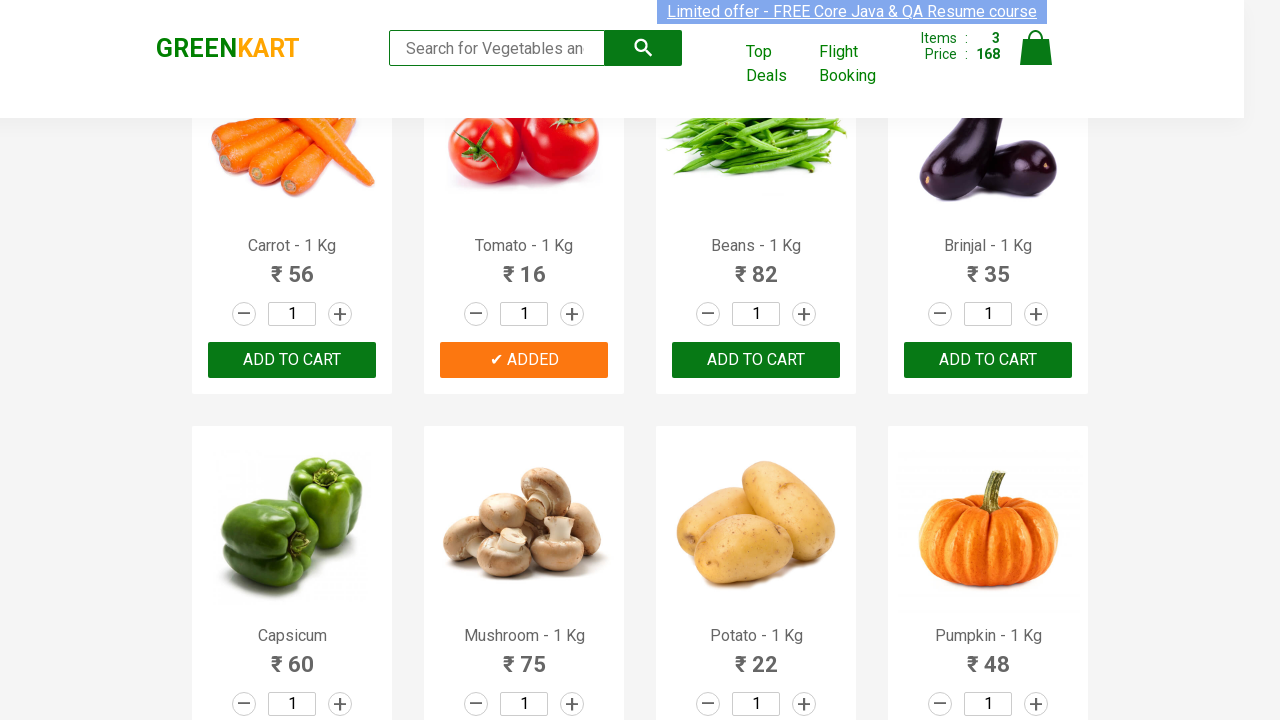

Retrieved product text: Tomato - 1 Kg
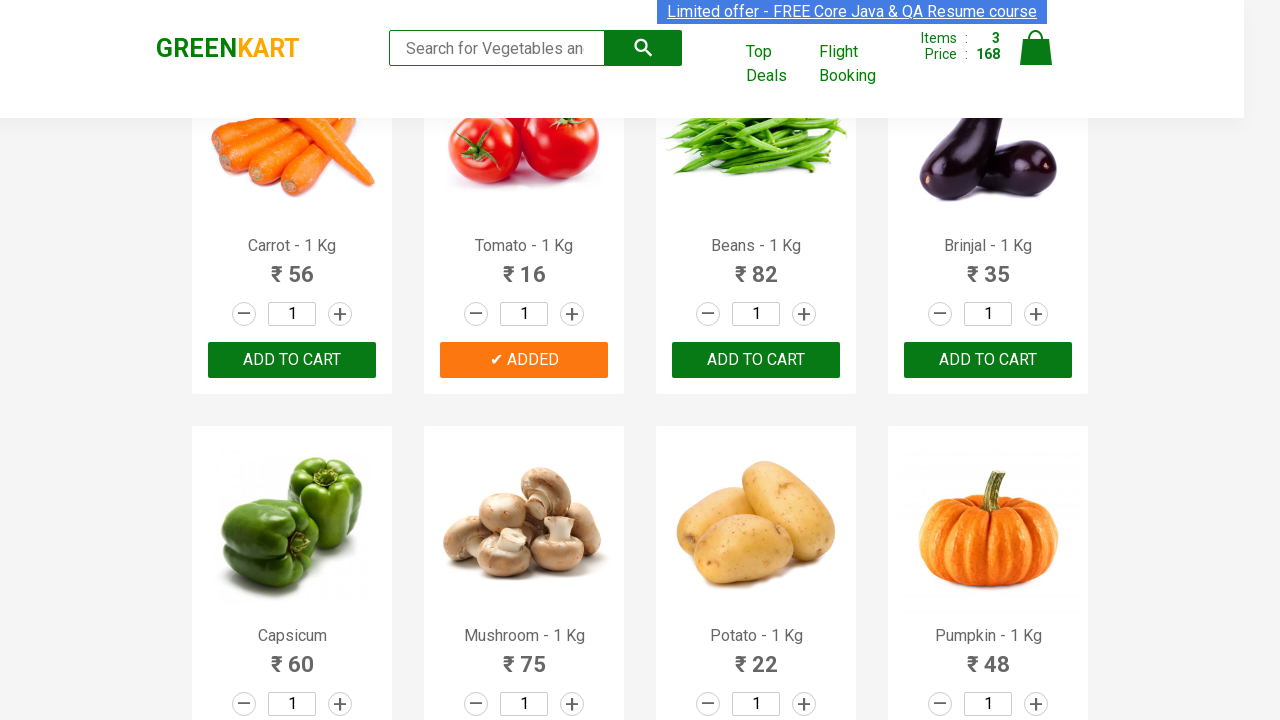

Retrieved product text: Beans - 1 Kg
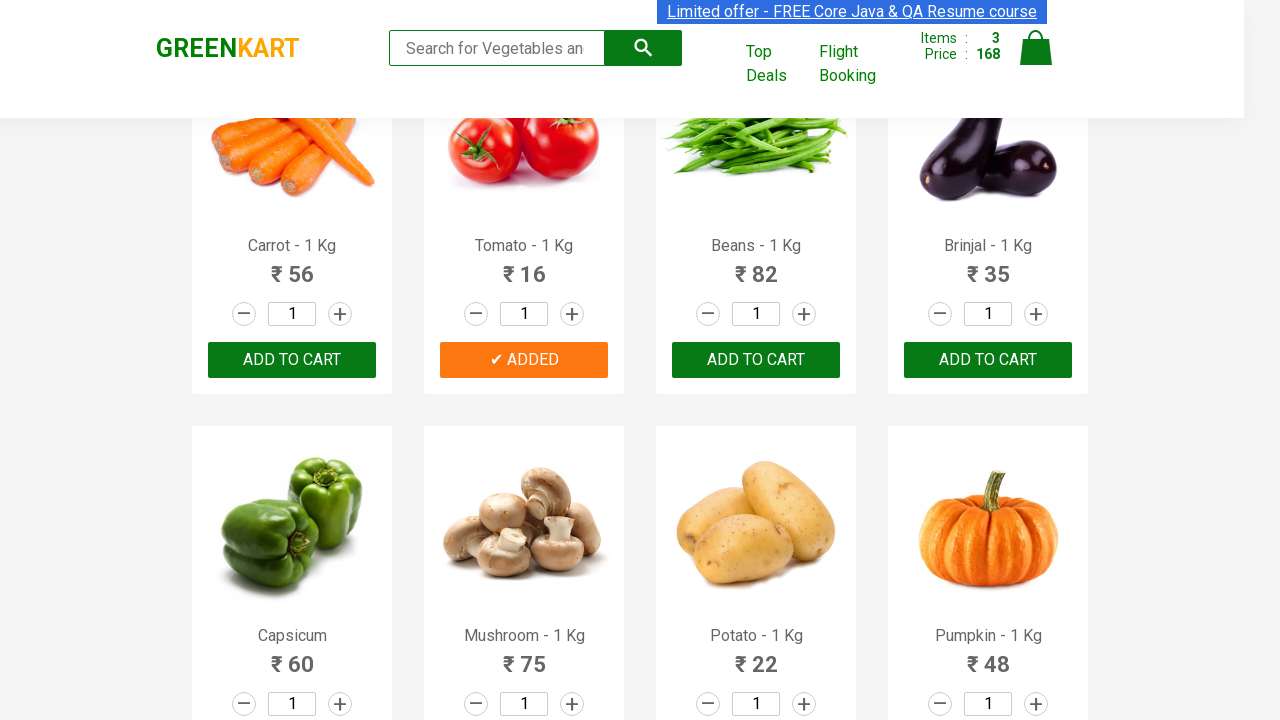

Retrieved product text: Brinjal - 1 Kg
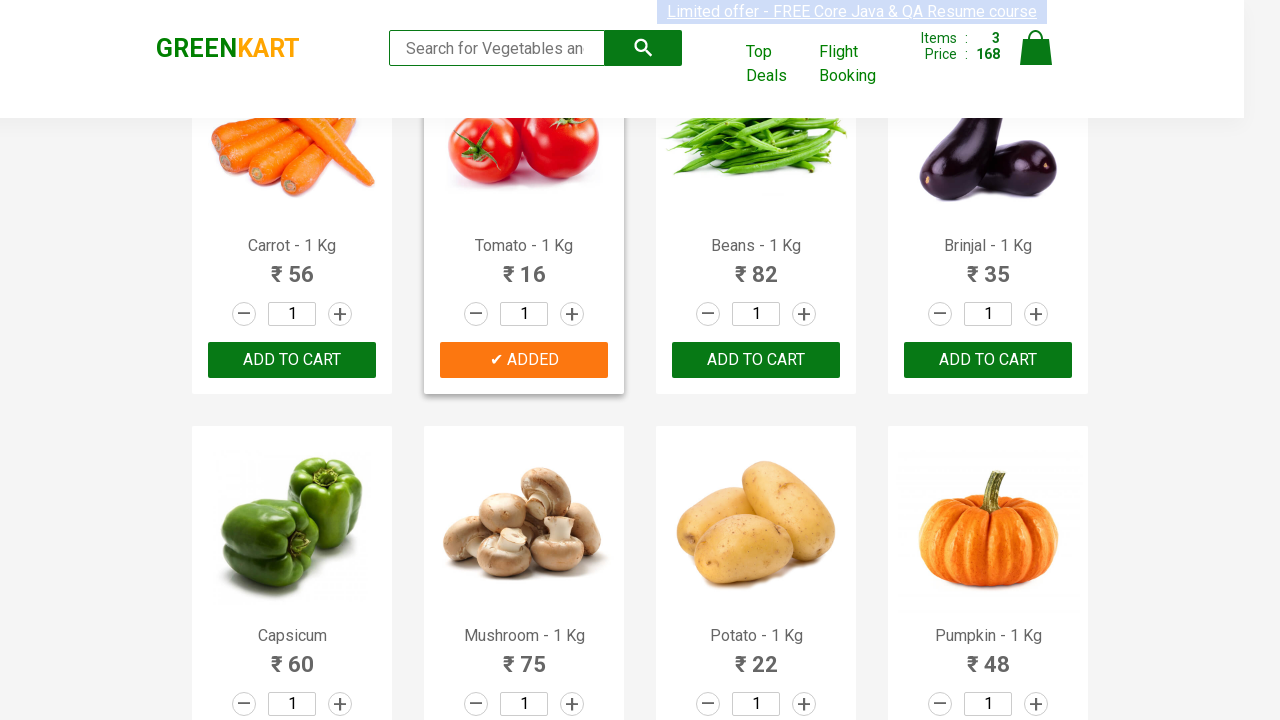

Retrieved product text: Capsicum
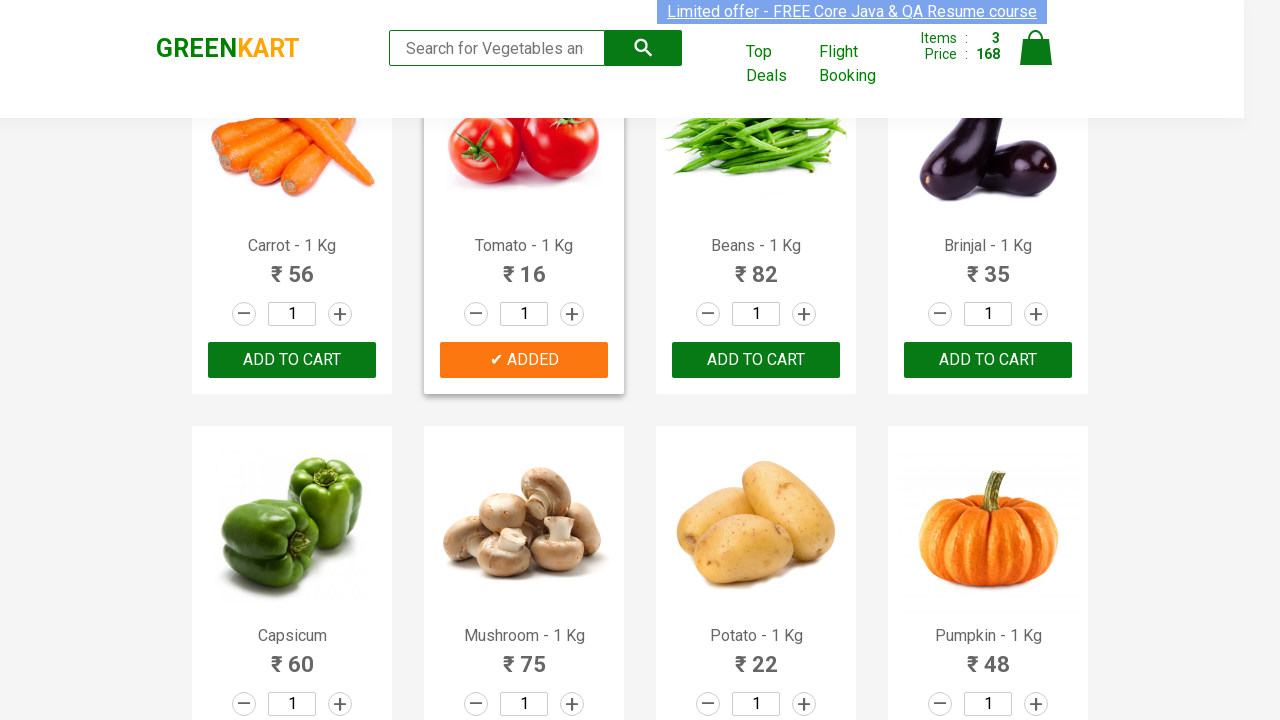

Retrieved product text: Mushroom - 1 Kg
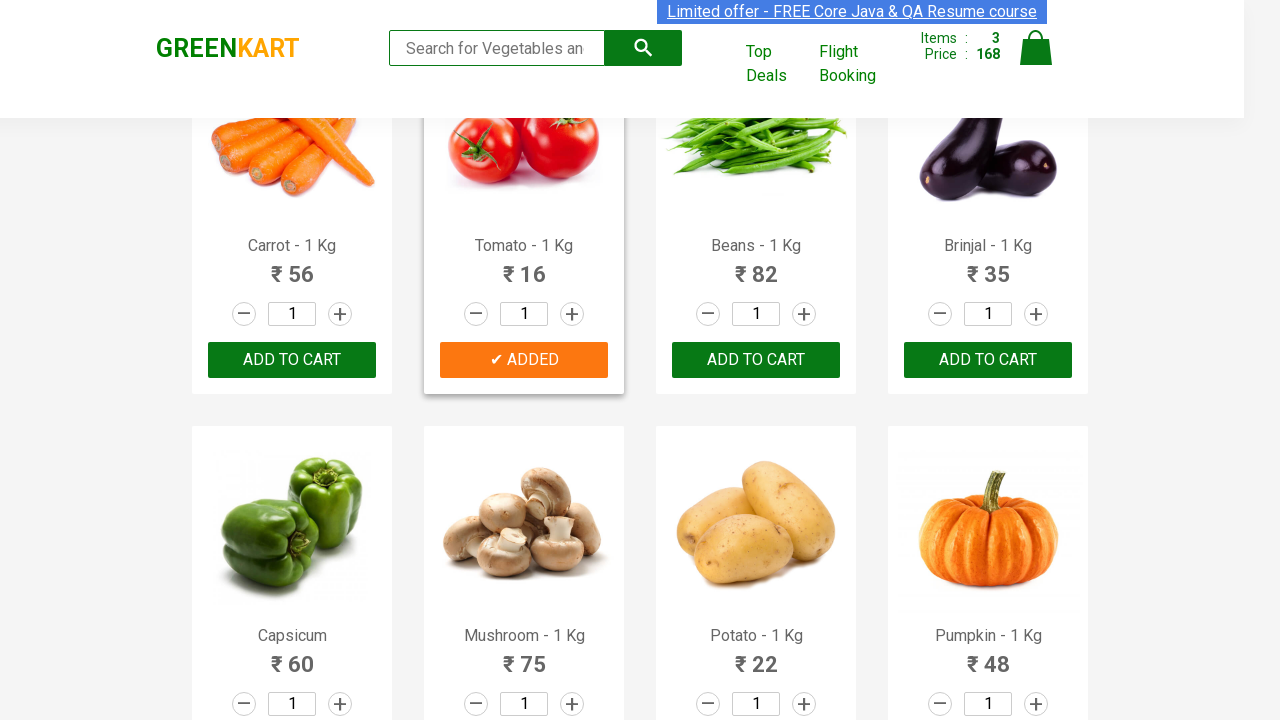

Retrieved product text: Potato - 1 Kg
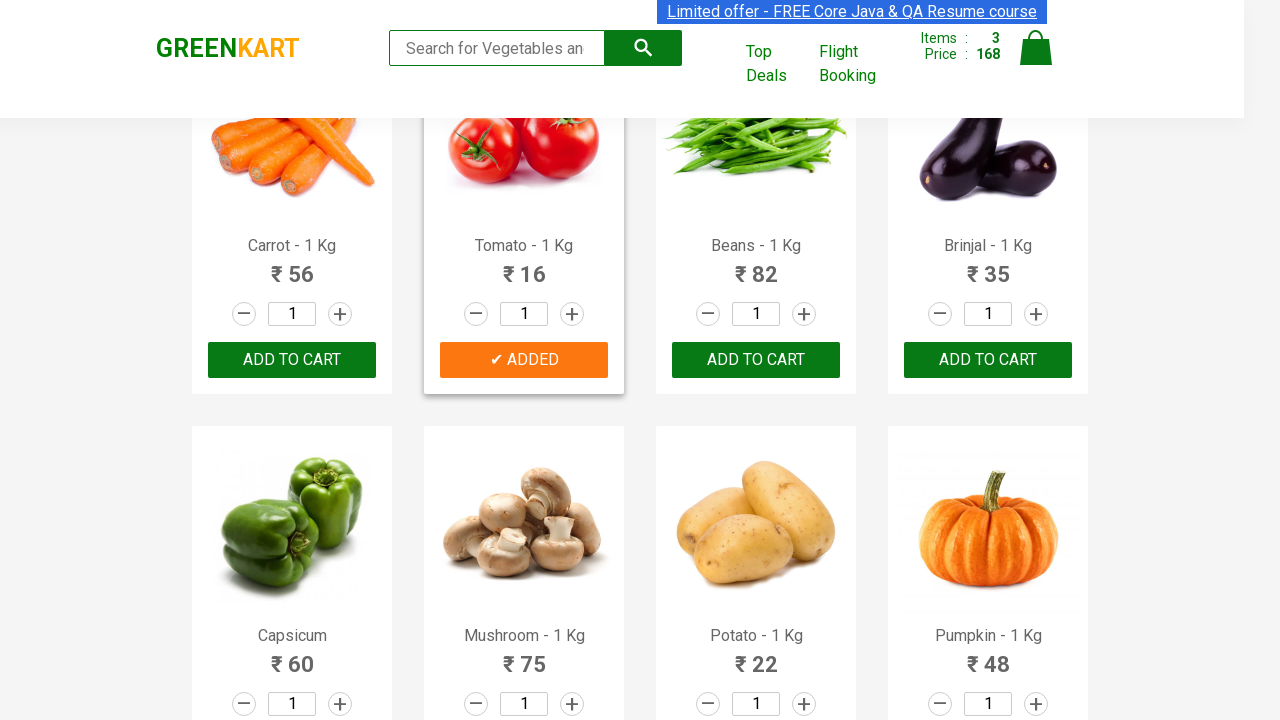

Retrieved product text: Pumpkin - 1 Kg
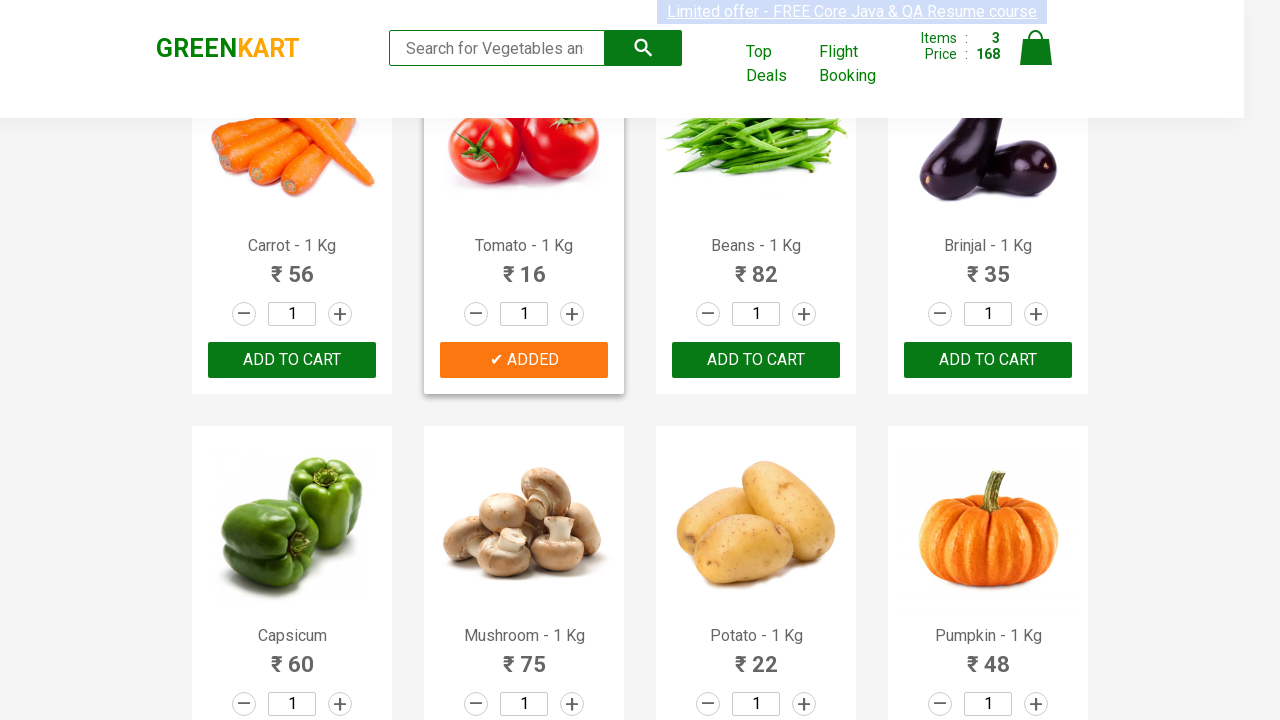

Retrieved product text: Corn - 1 Kg
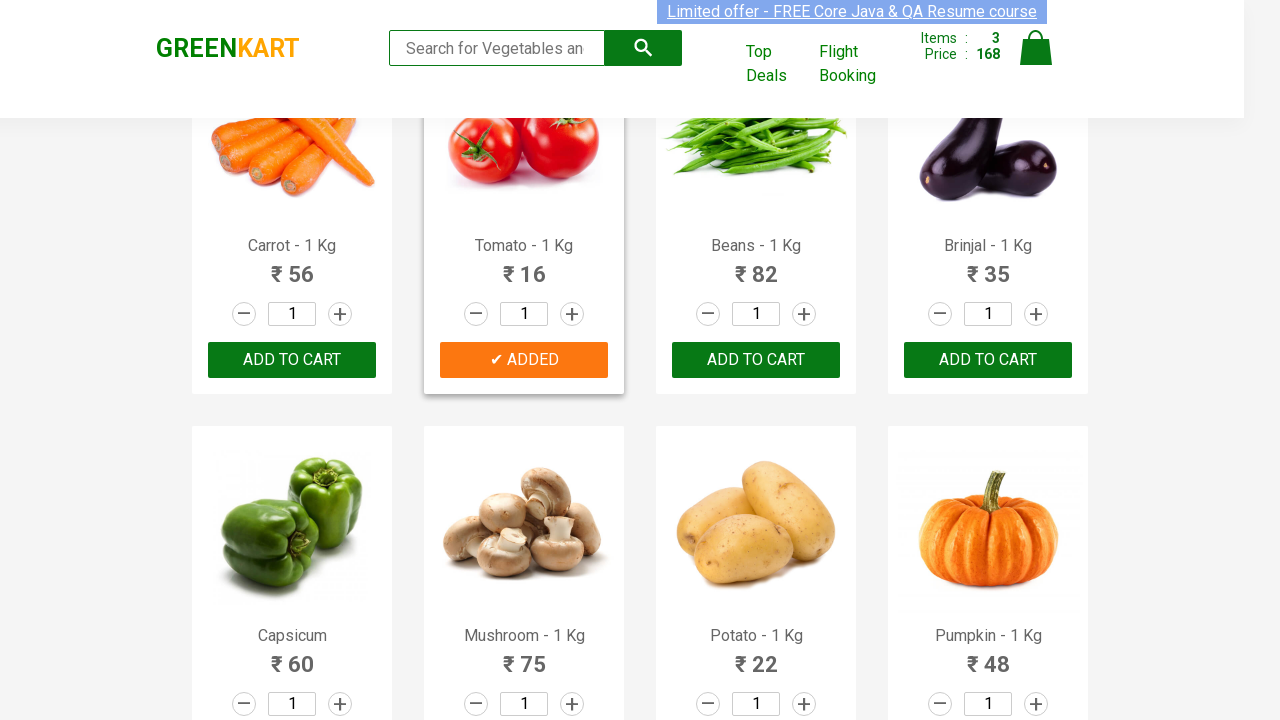

Retrieved product text: Onion - 1 Kg
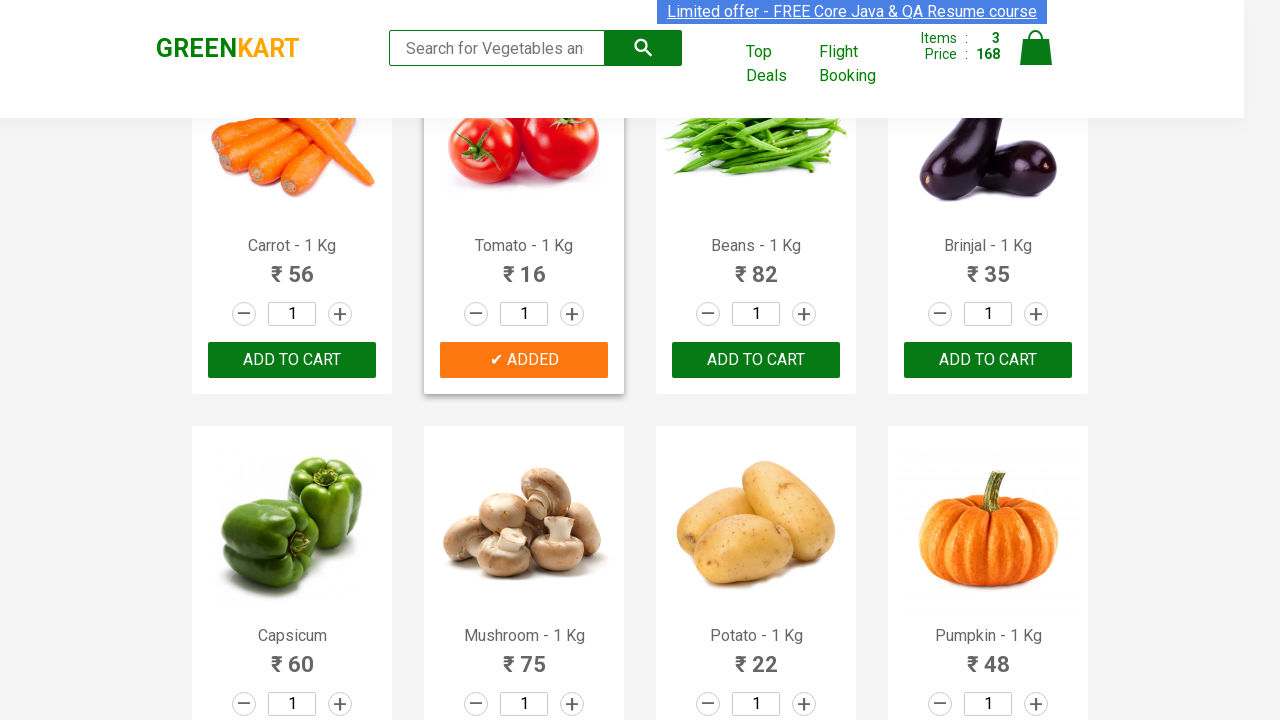

Retrieved product text: Apple - 1 Kg
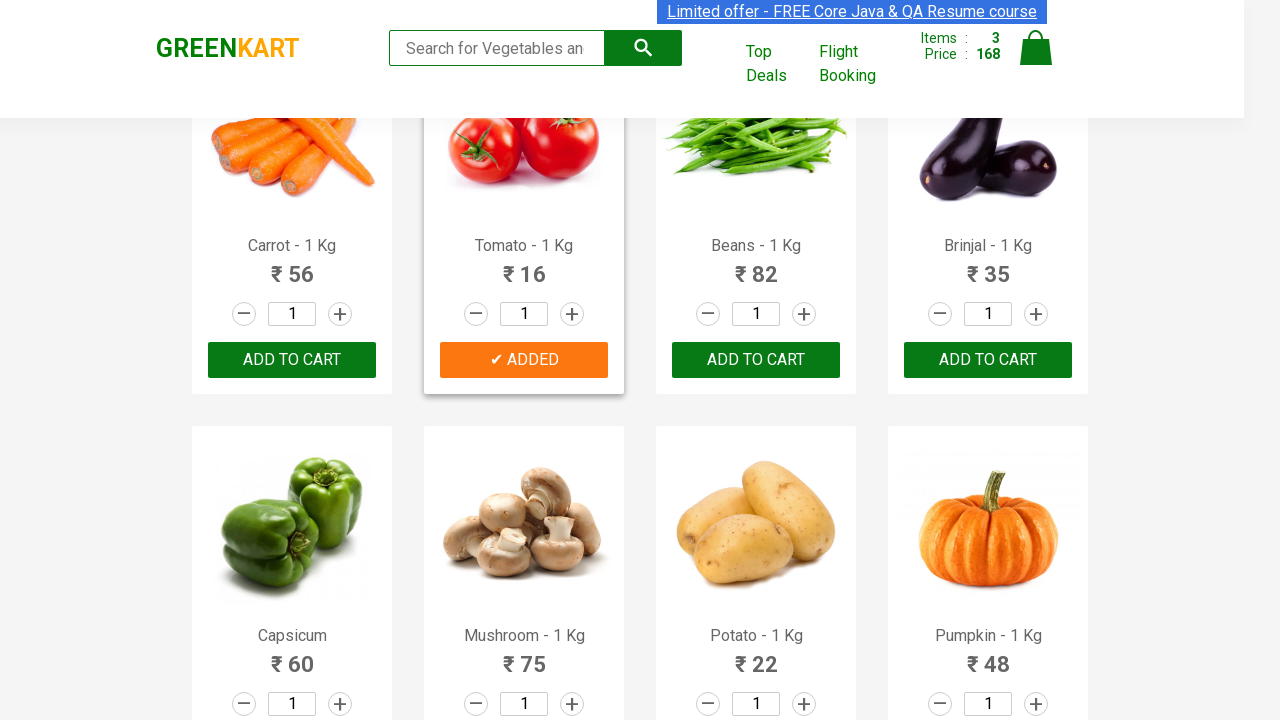

Retrieved product text: Banana - 1 Kg
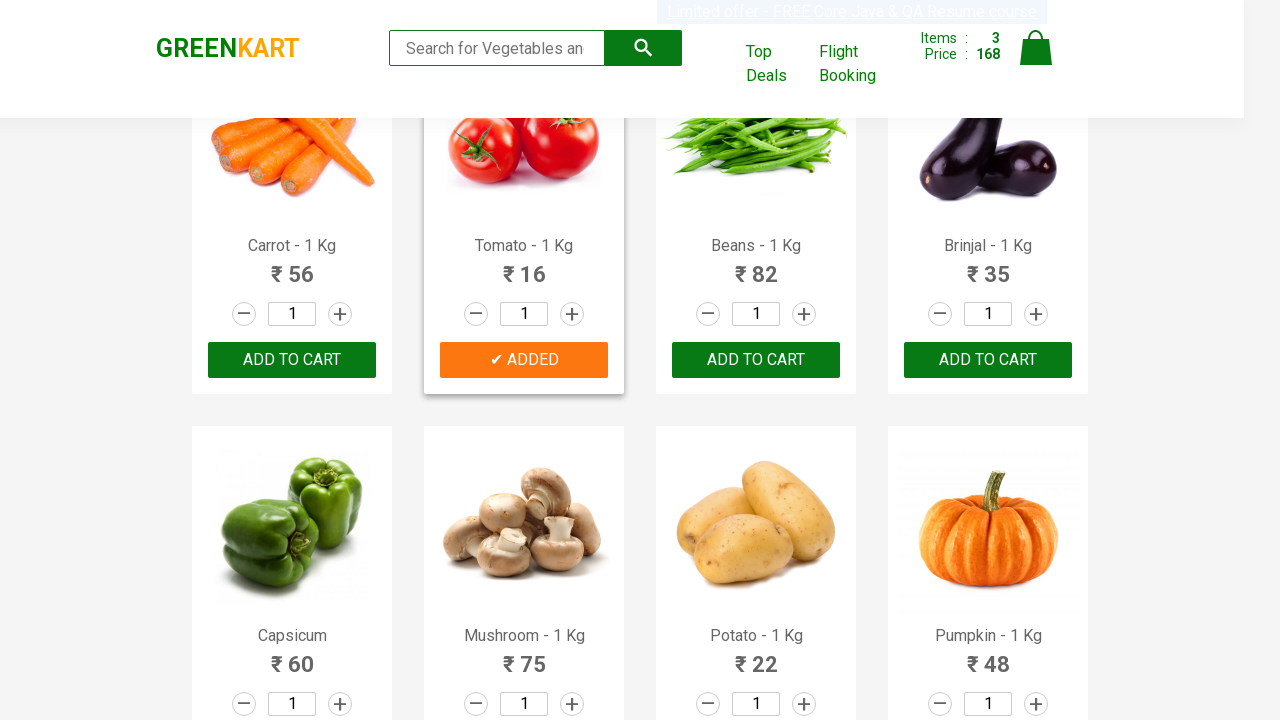

Retrieved product text: Grapes - 1 Kg
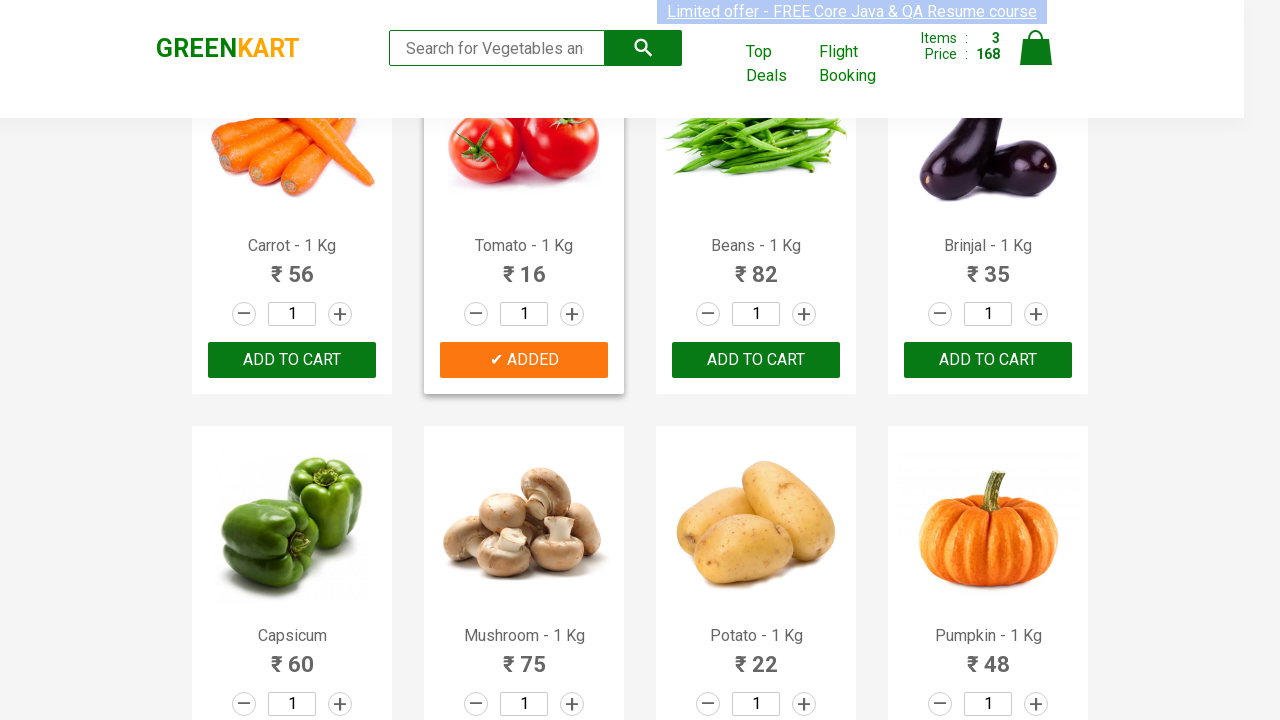

Retrieved product text: Mango - 1 Kg
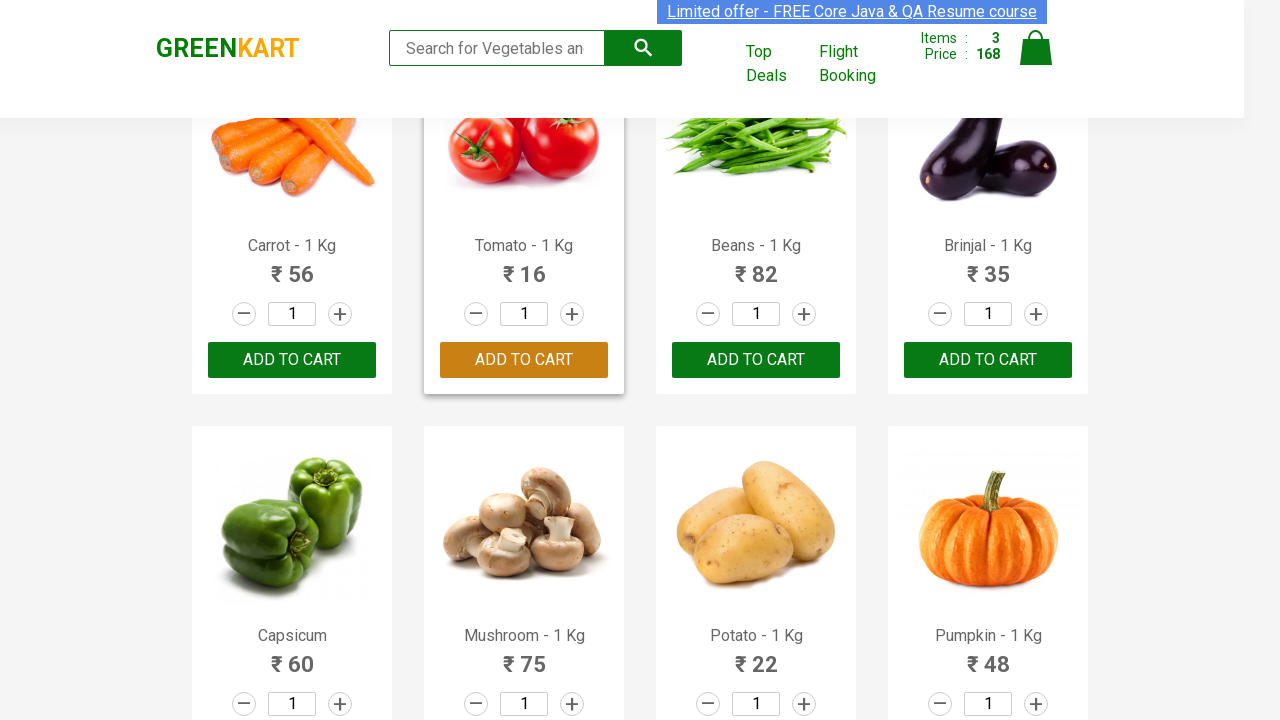

Retrieved product text: Musk Melon - 1 Kg
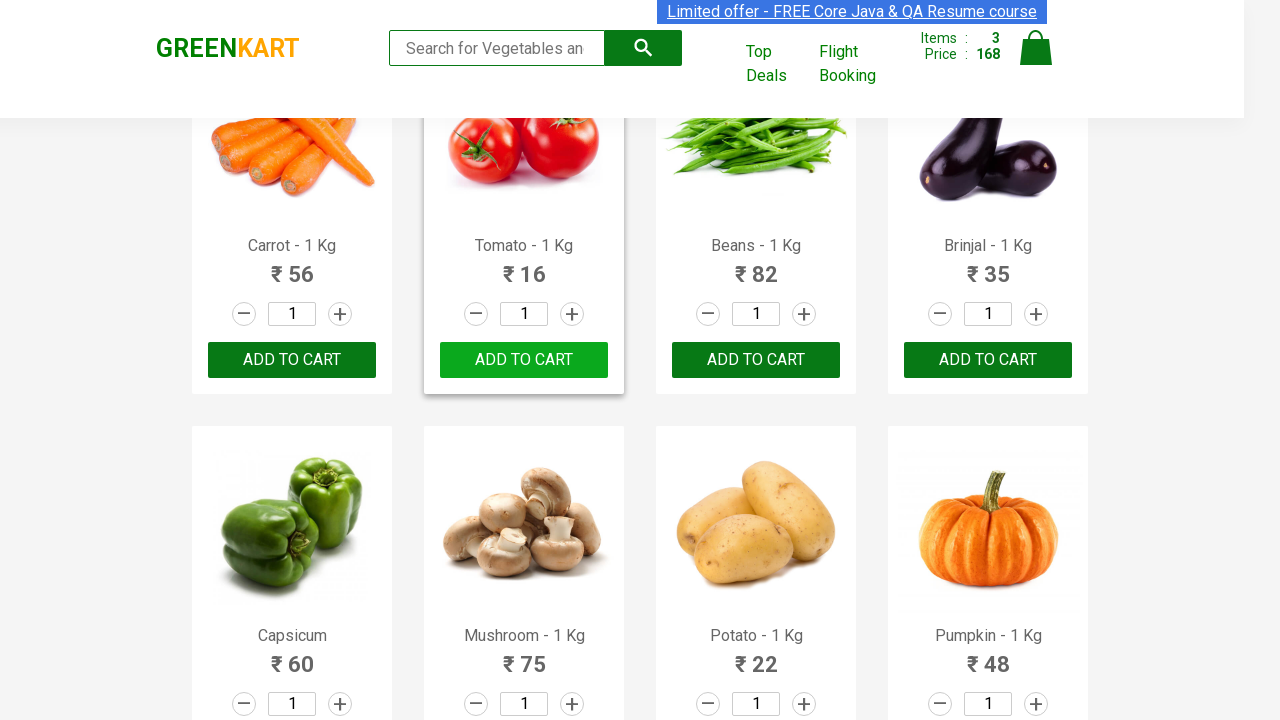

Retrieved product text: Orange - 1 Kg
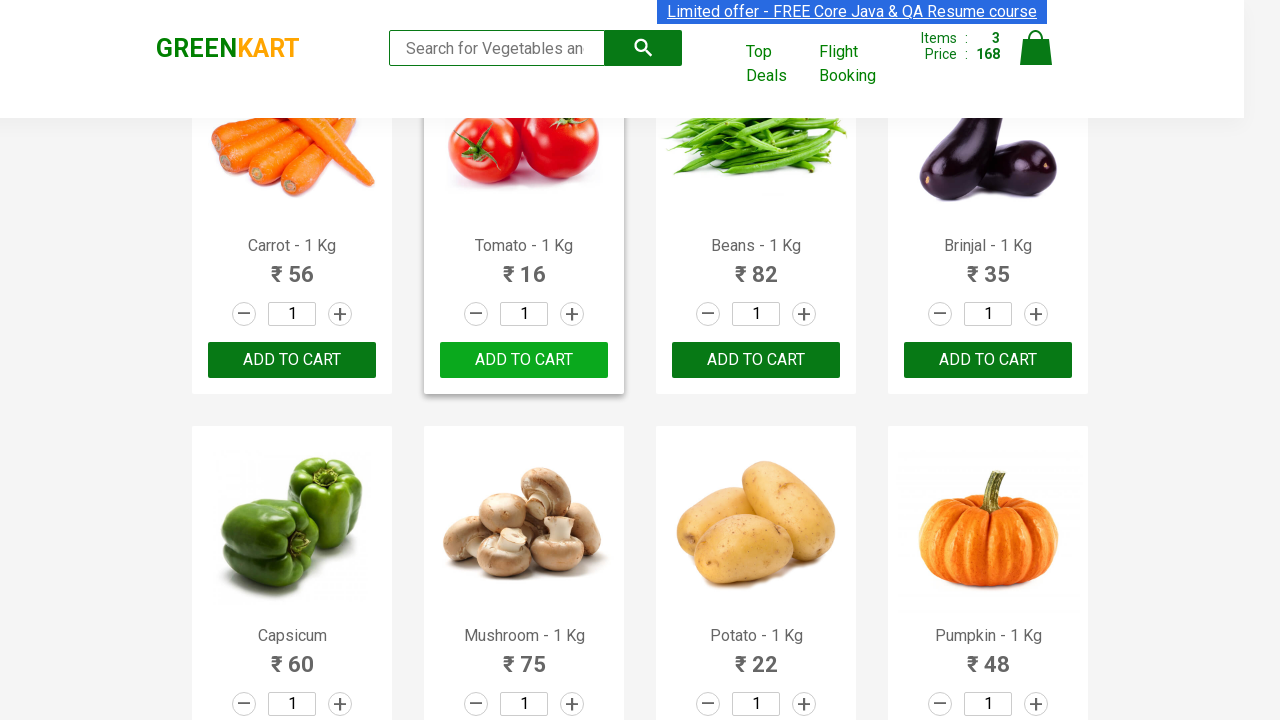

Retrieved product text: Pears - 1 Kg
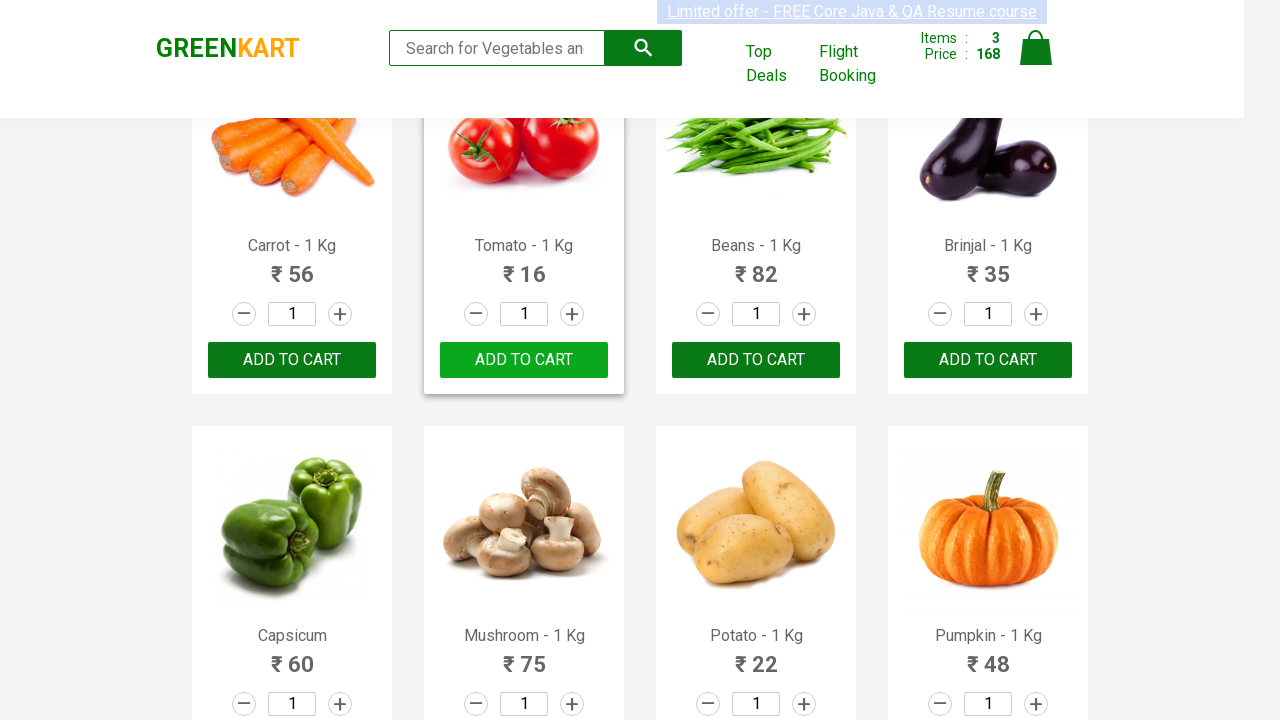

Retrieved product text: Pomegranate - 1 Kg
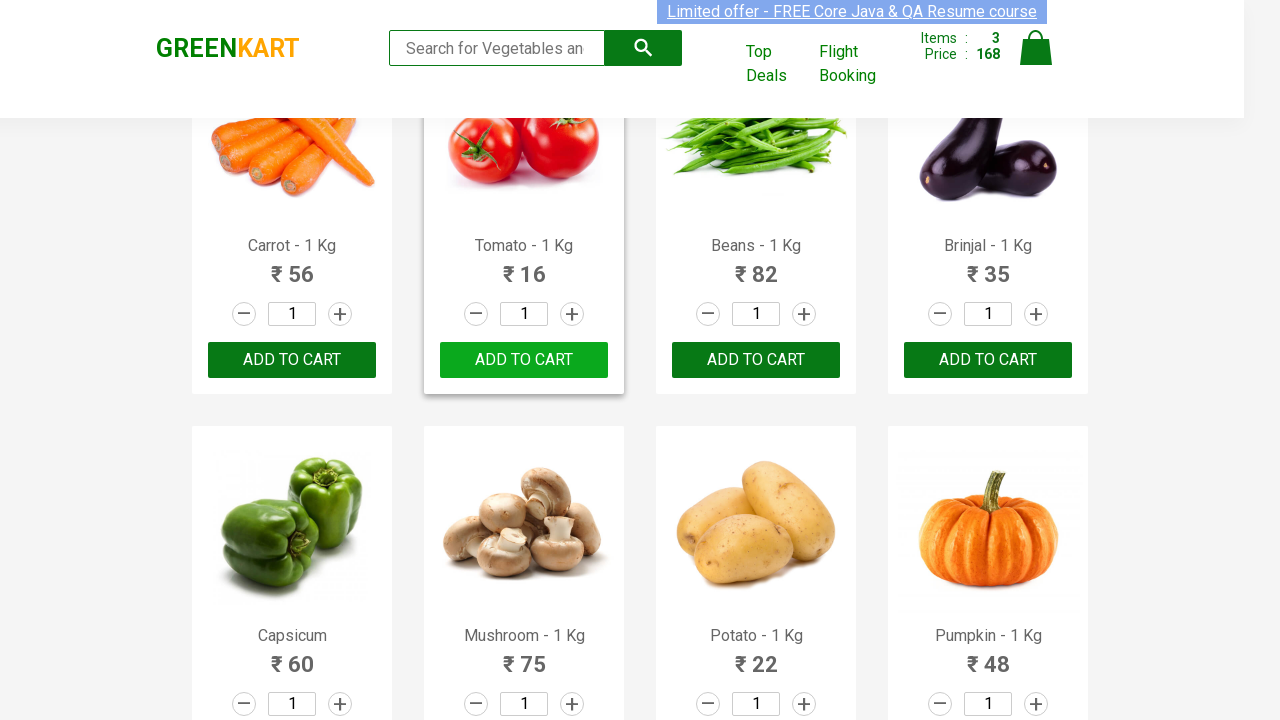

Retrieved product text: Raspberry - 1/4 Kg
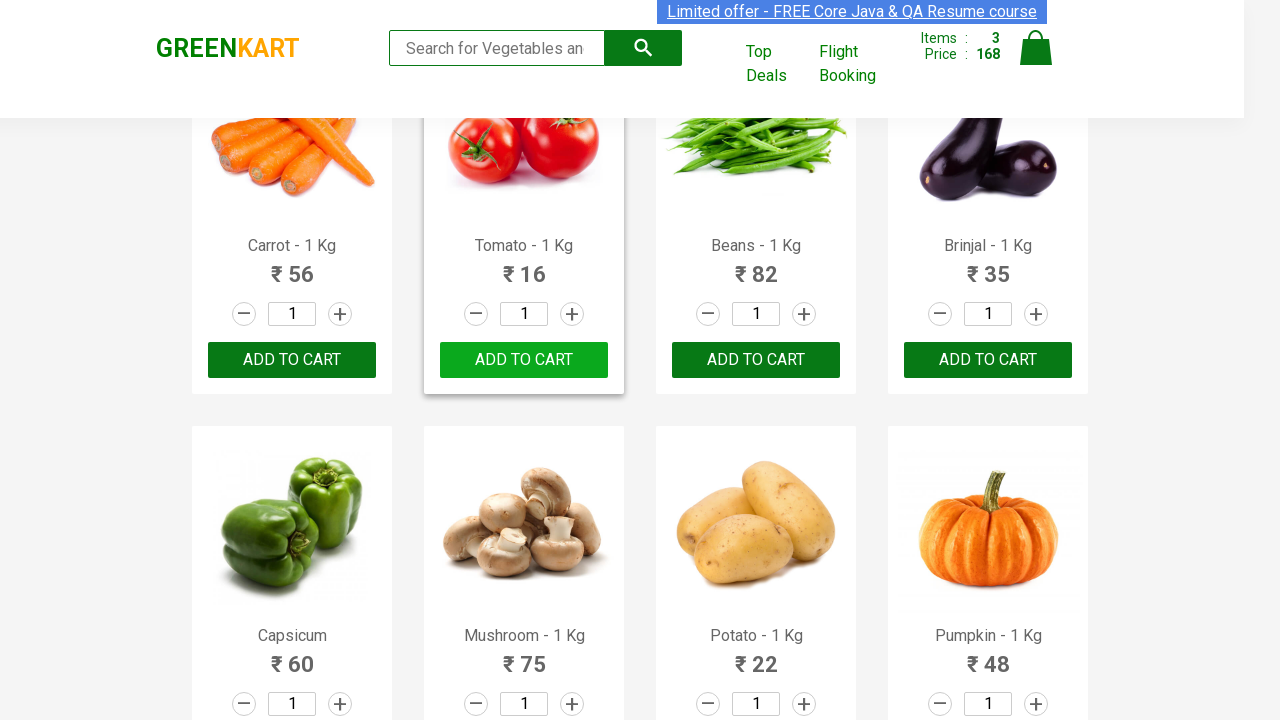

Retrieved product text: Strawberry - 1/4 Kg
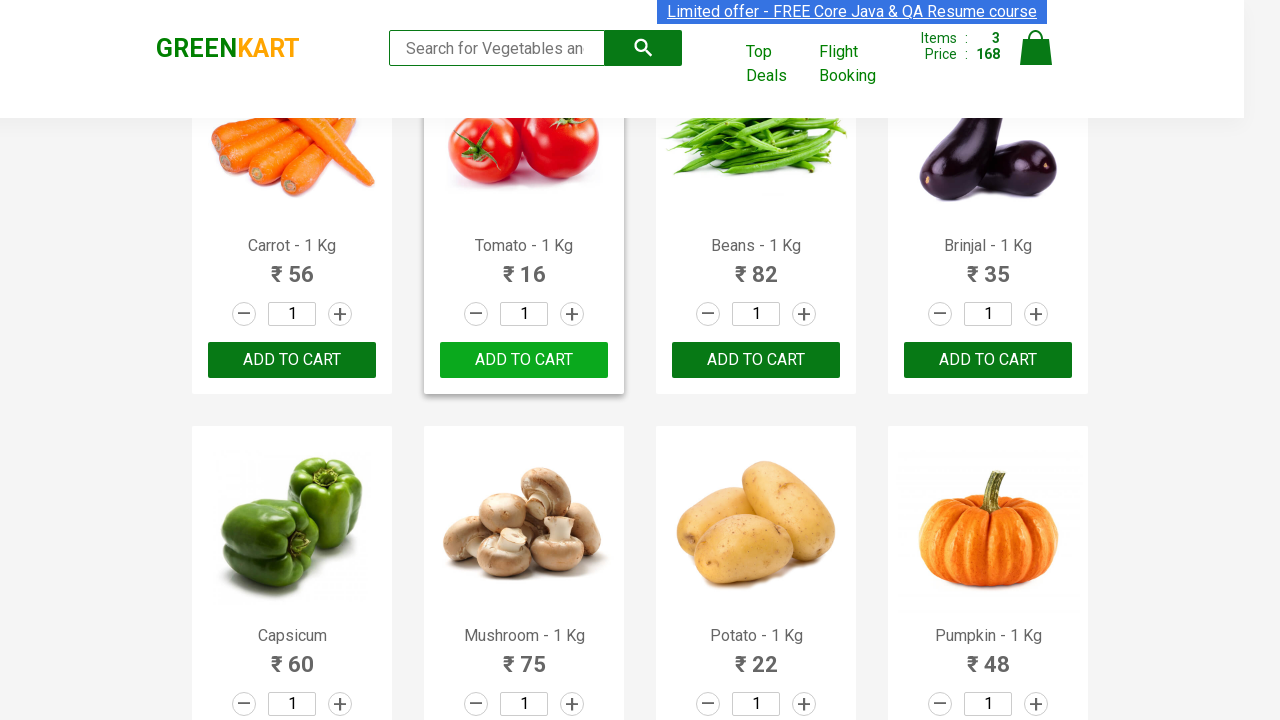

Retrieved product text: Water Melon - 1 Kg
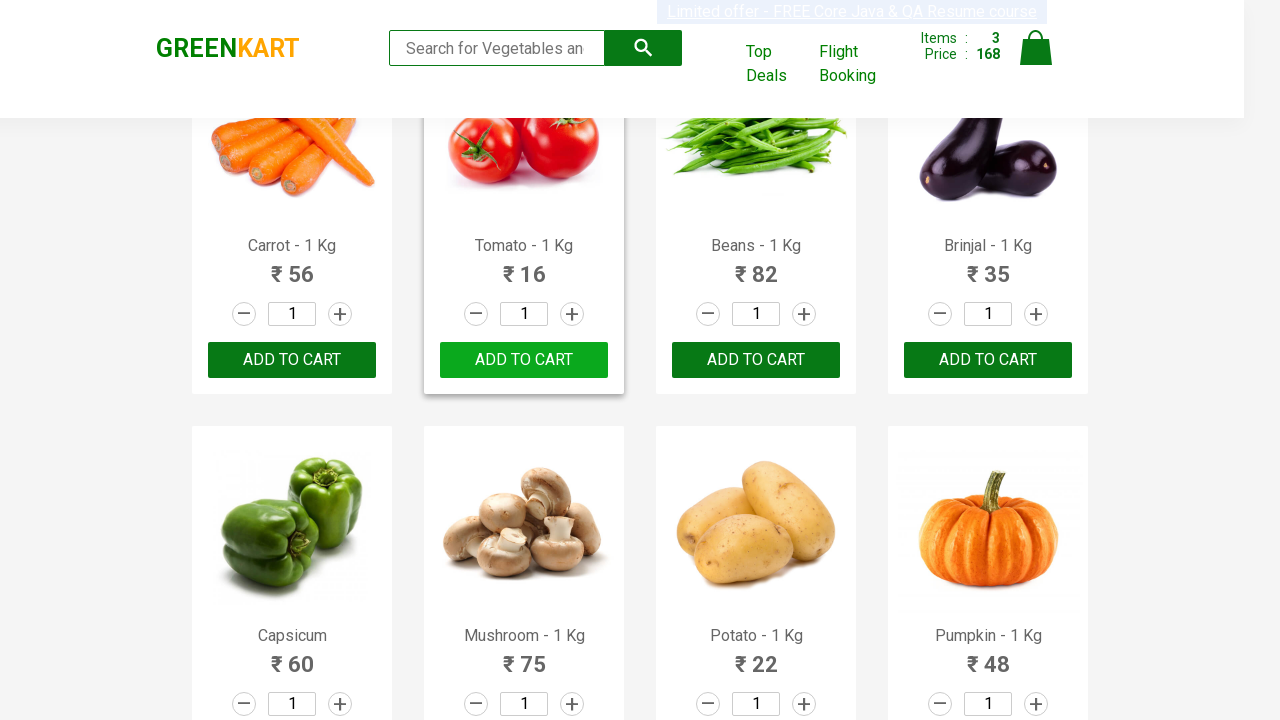

Retrieved product text: Almonds - 1/4 Kg
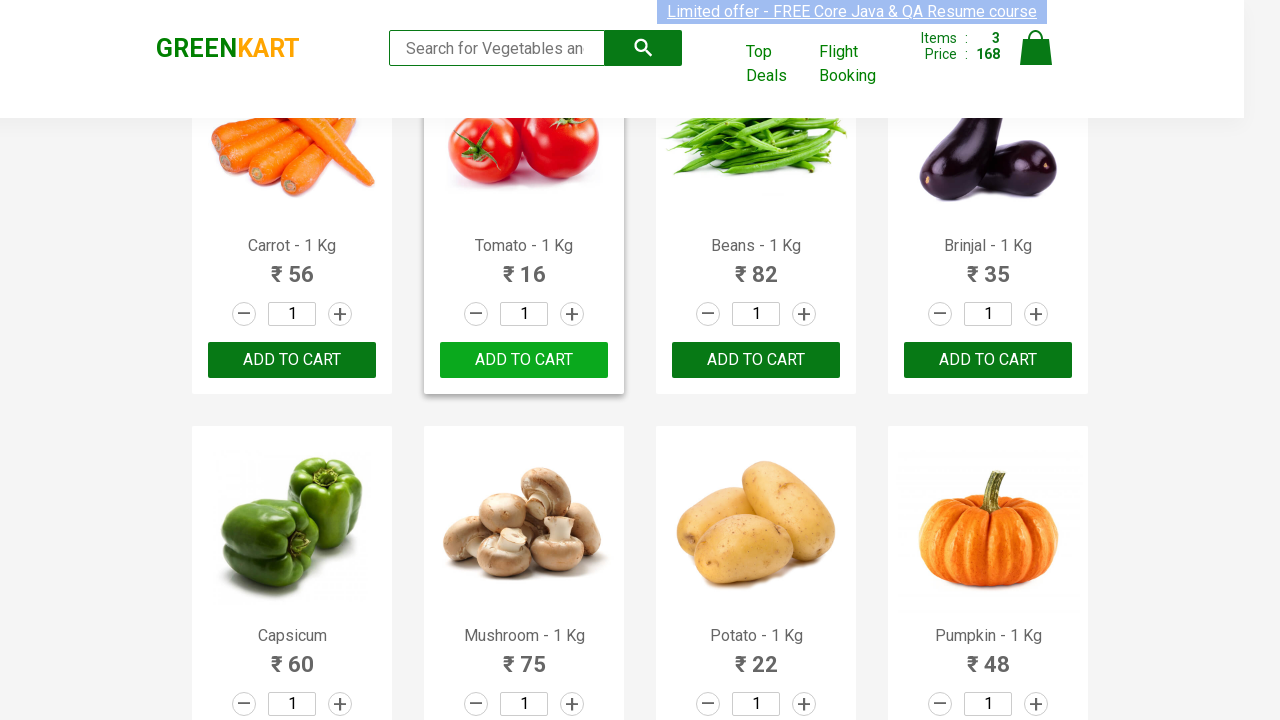

Retrieved product text: Pista - 1/4 Kg
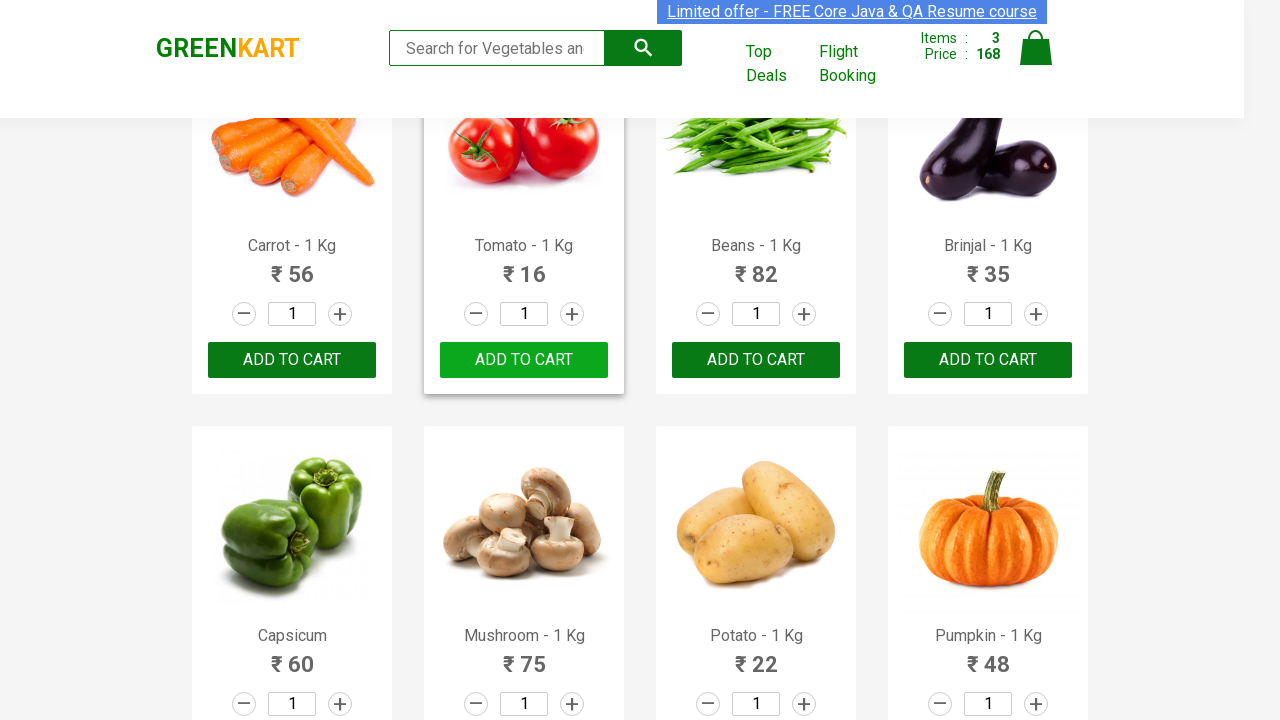

Retrieved product text: Nuts Mixture - 1 Kg
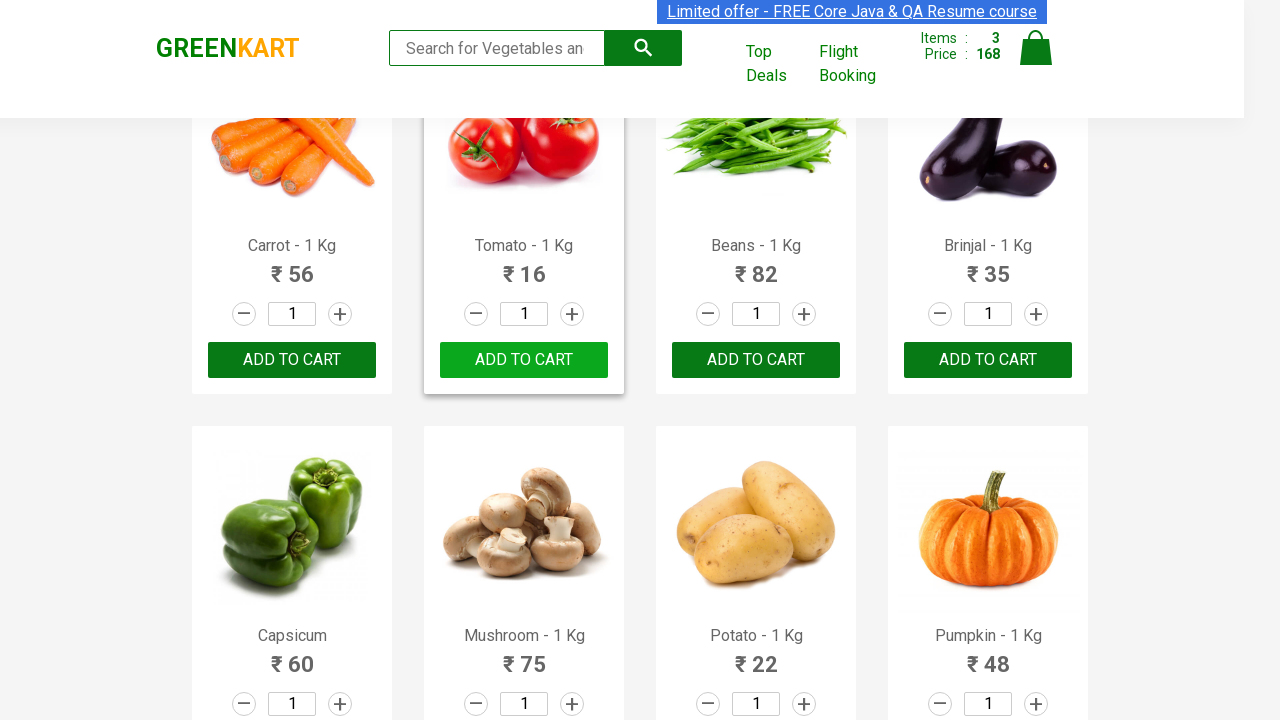

Retrieved product text: Cashews - 1 Kg
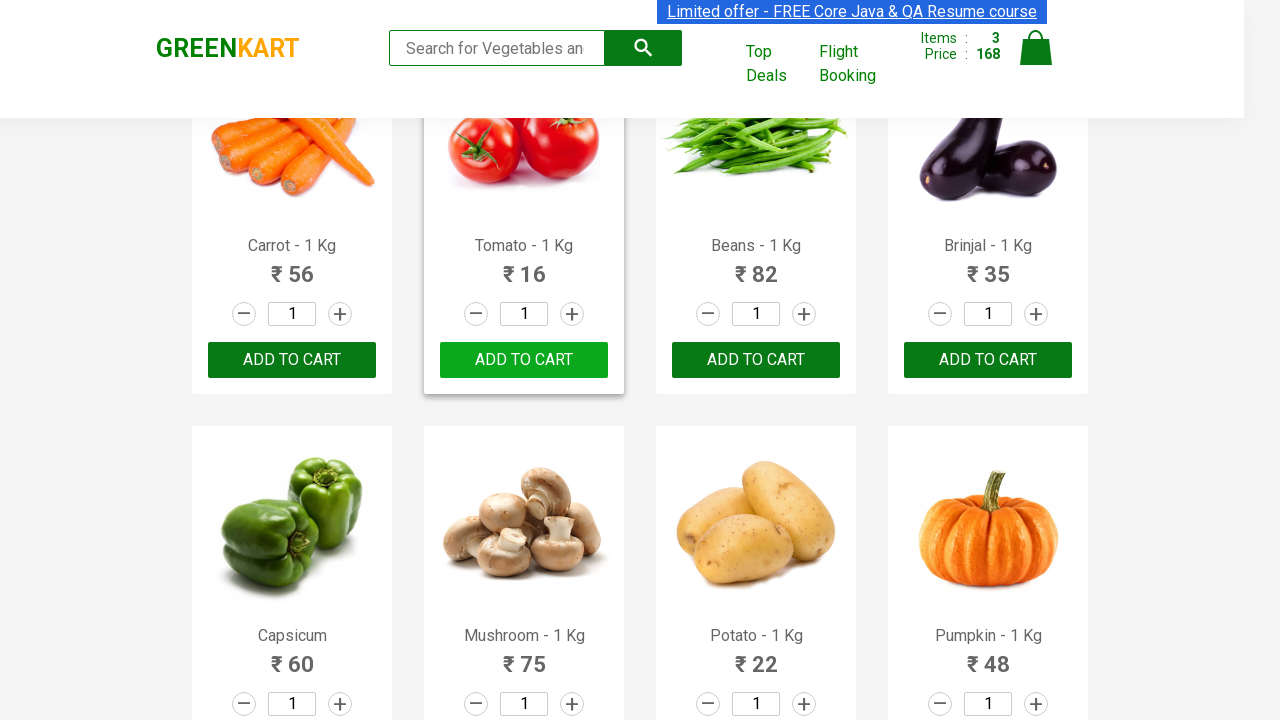

Retrieved product text: Walnuts - 1/4 Kg
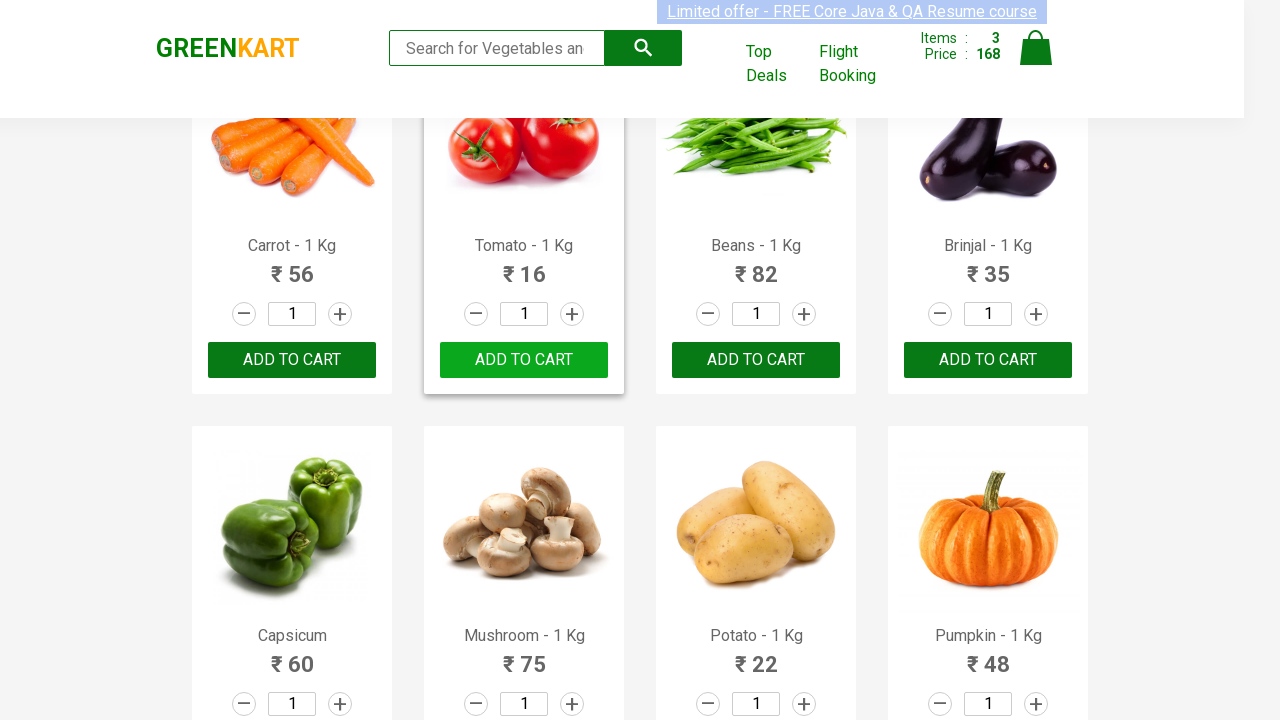

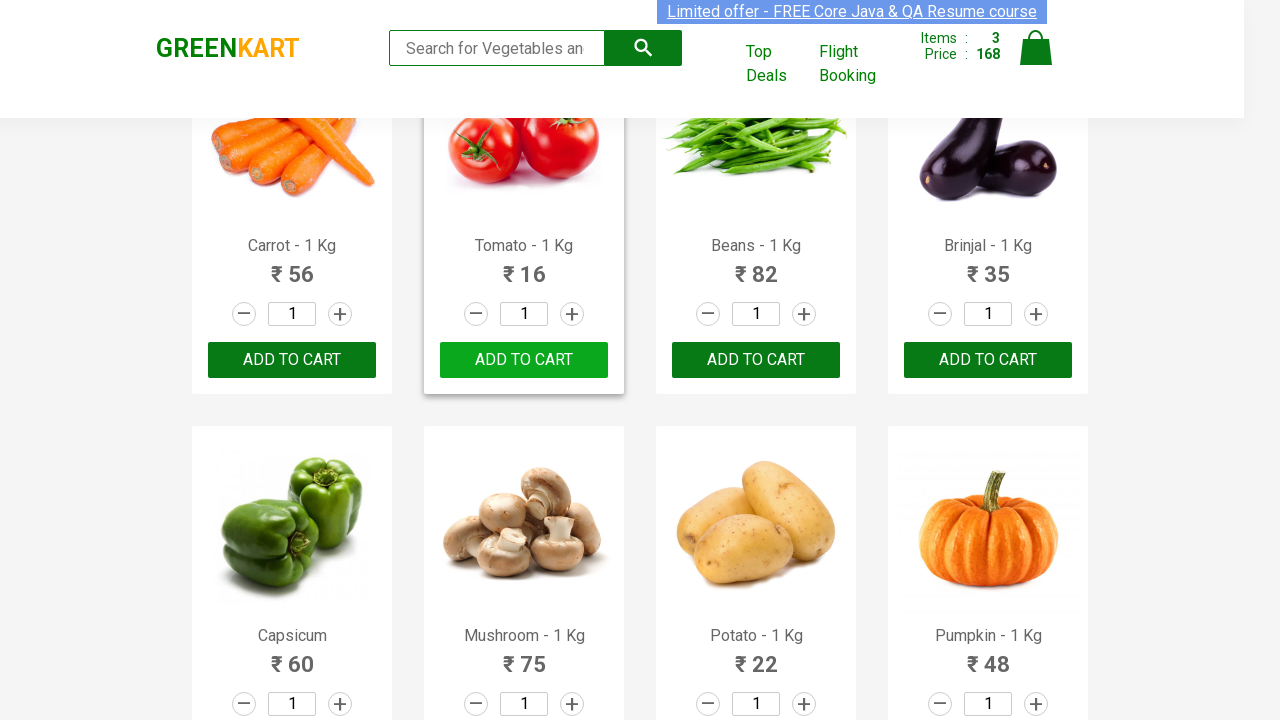